Tests network interception by blocking CSS resources on a webpage to verify the page loads without stylesheets

Starting URL: https://rahulshettyacademy.com/loginpagePractise/

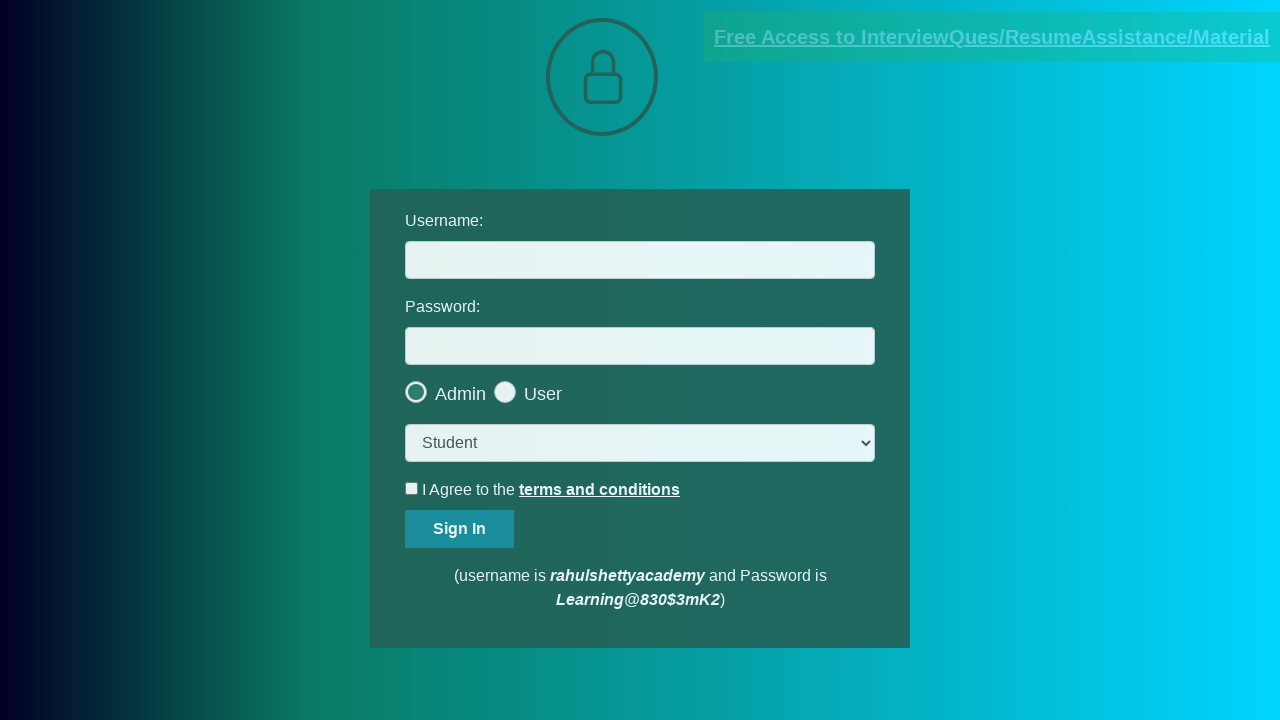

Set up network interception to block all CSS requests
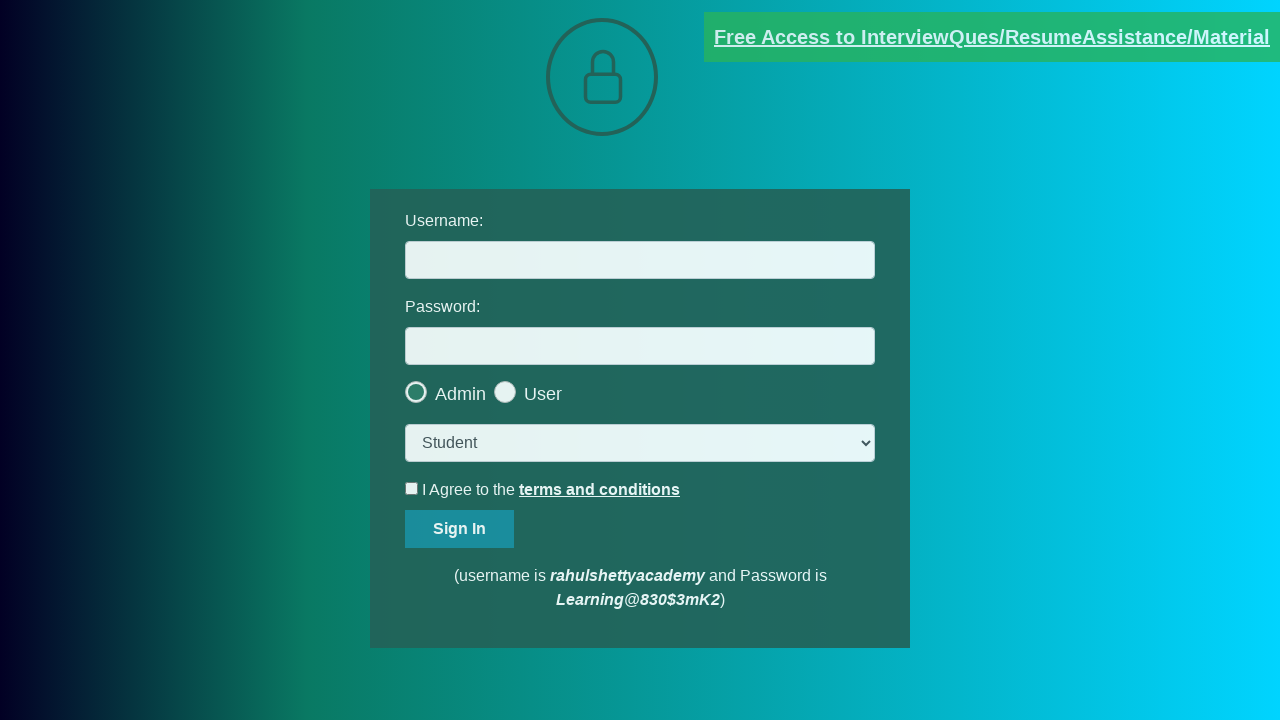

Page loaded with network idle state - CSS resources blocked
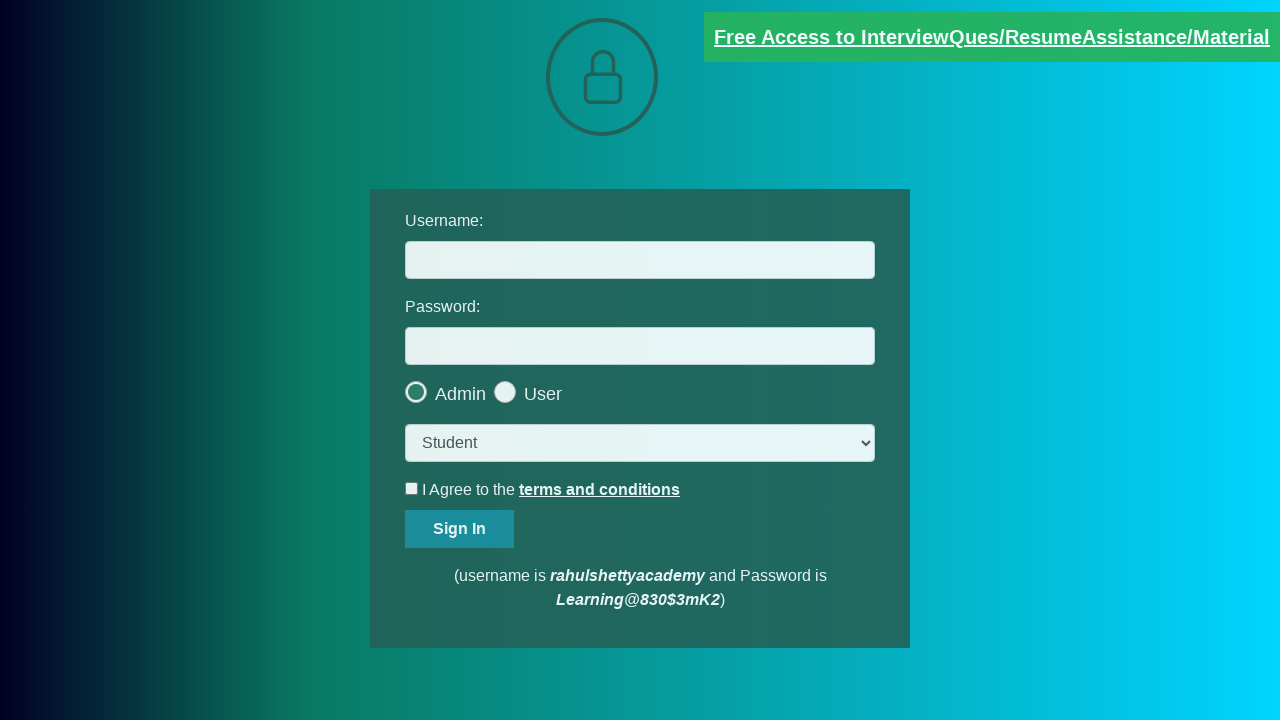

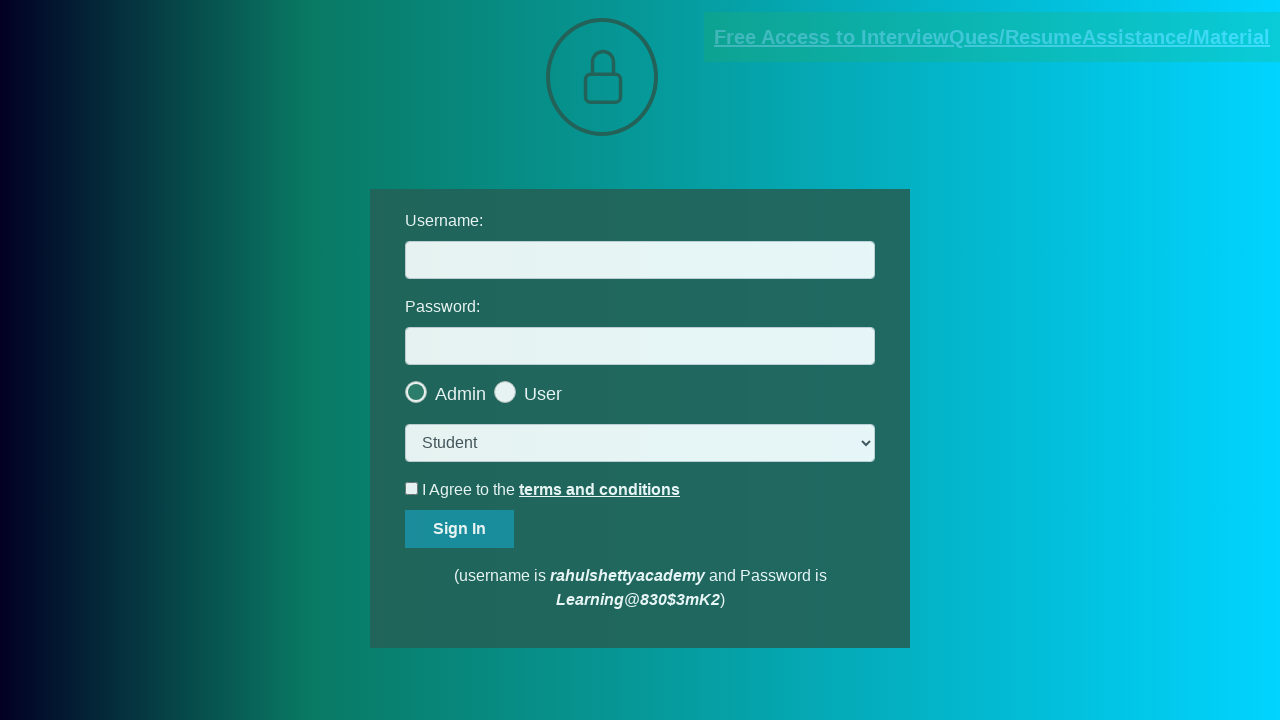